Tests file download functionality by navigating to a download page and clicking on two download links (PNG and PDF files)

Starting URL: https://bonigarcia.dev/selenium-webdriver-java/download.html

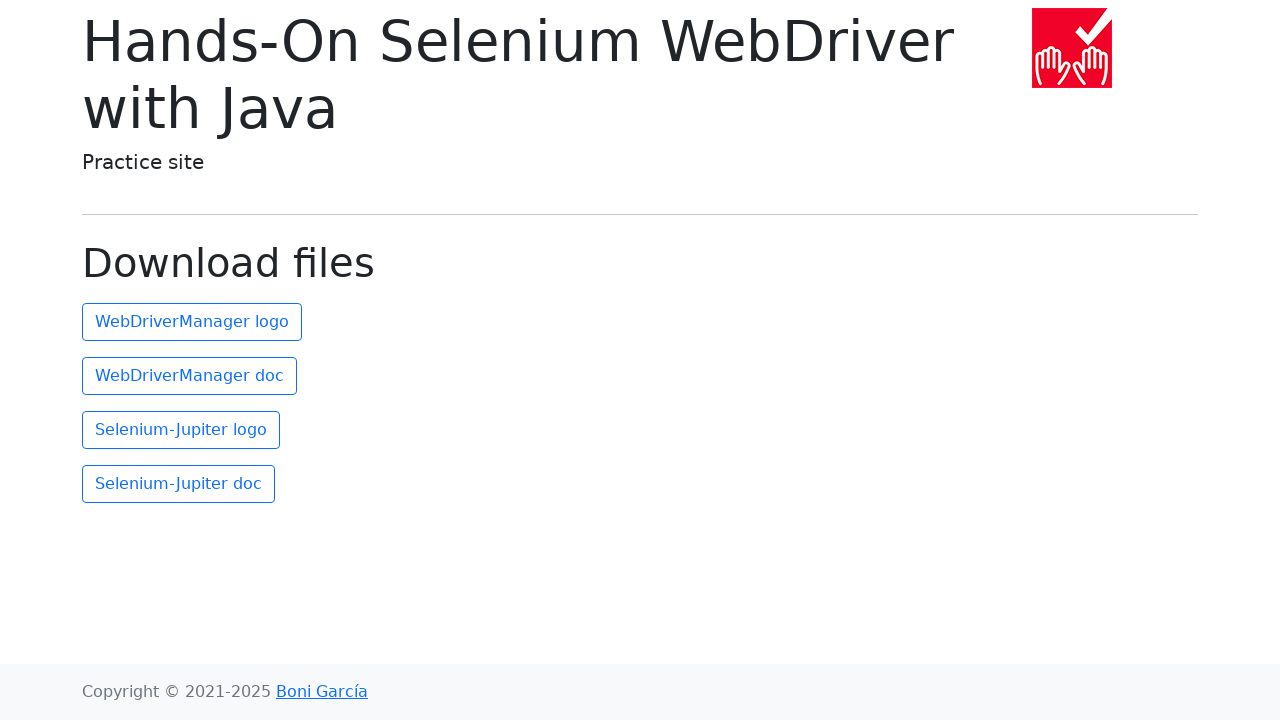

Clicked the first download link (PNG image) at (192, 322) on (//a)[2]
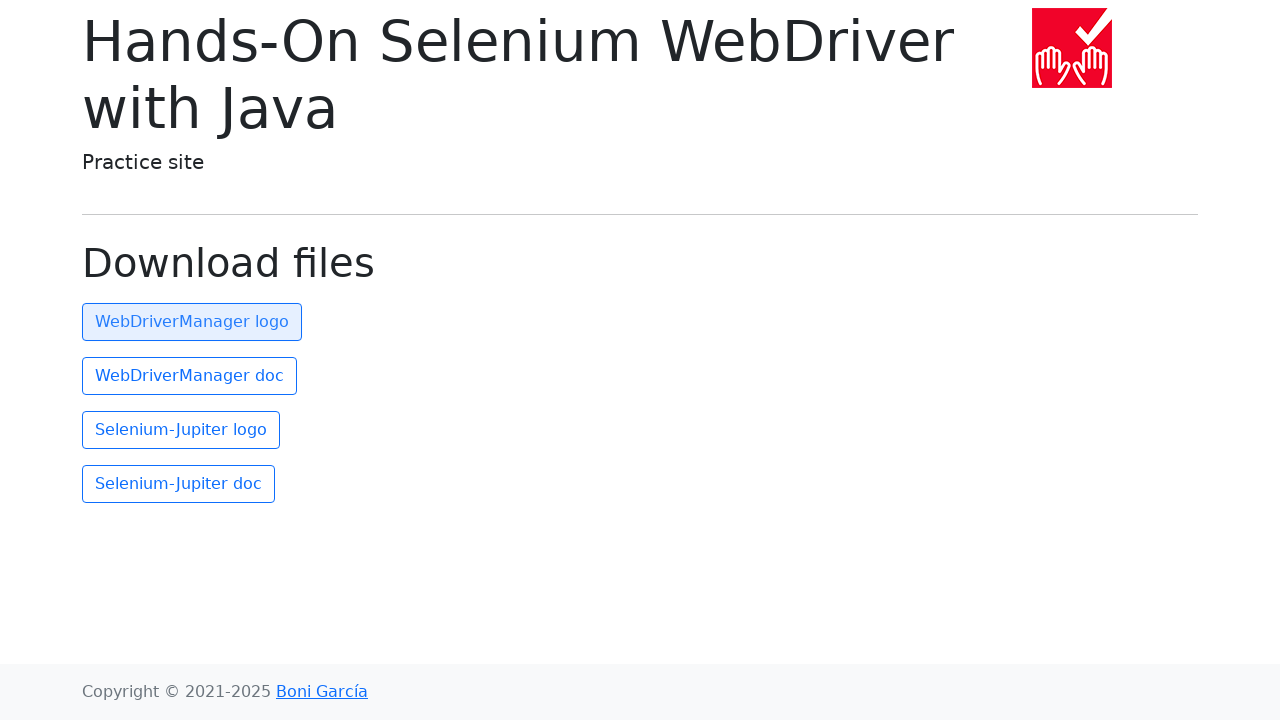

Clicked the second download link (PDF document) at (190, 376) on (//a)[3]
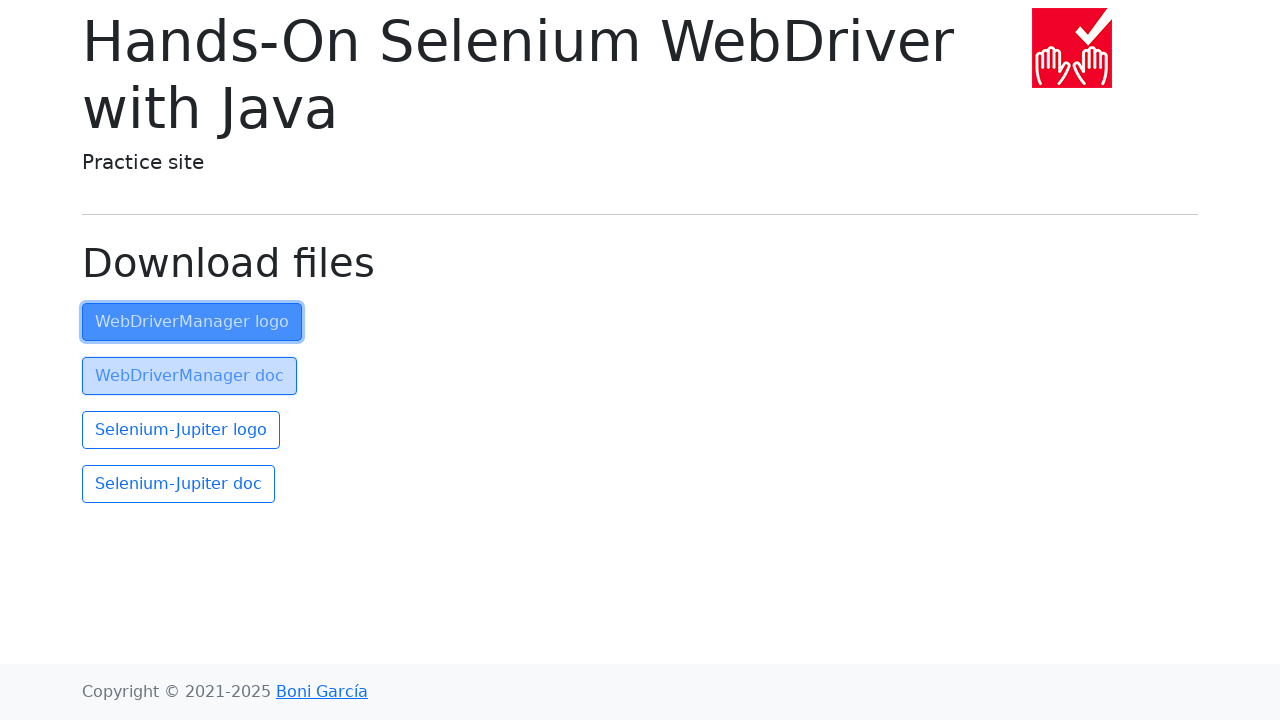

Waited for downloads to complete
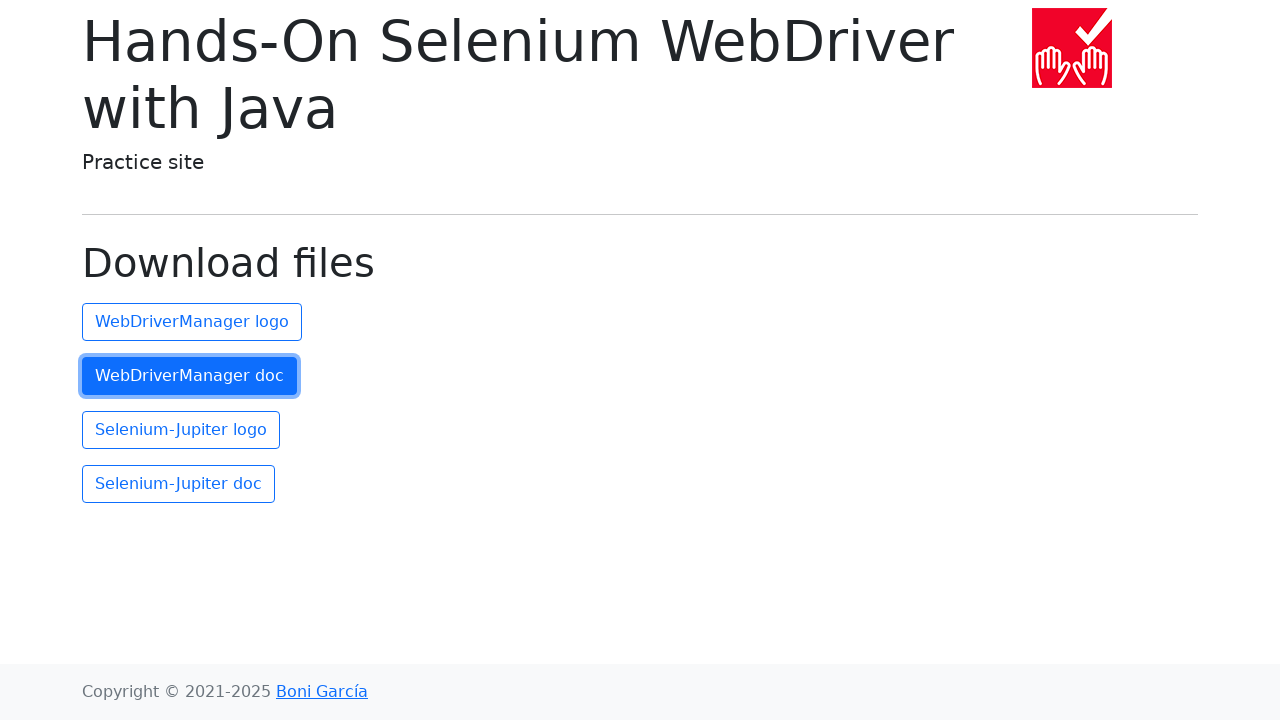

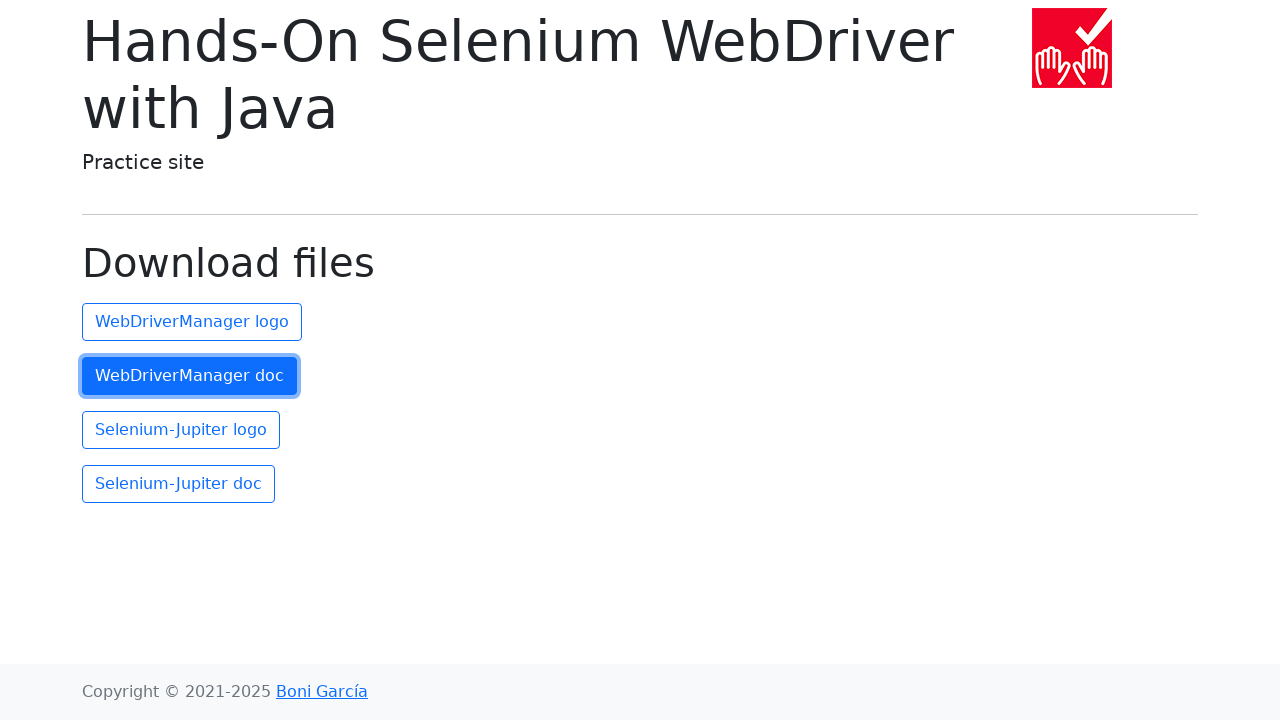